Navigates to the OpenCart demo store homepage and verifies the page loads by checking that the page title is accessible.

Starting URL: https://naveenautomationlabs.com/opencart/

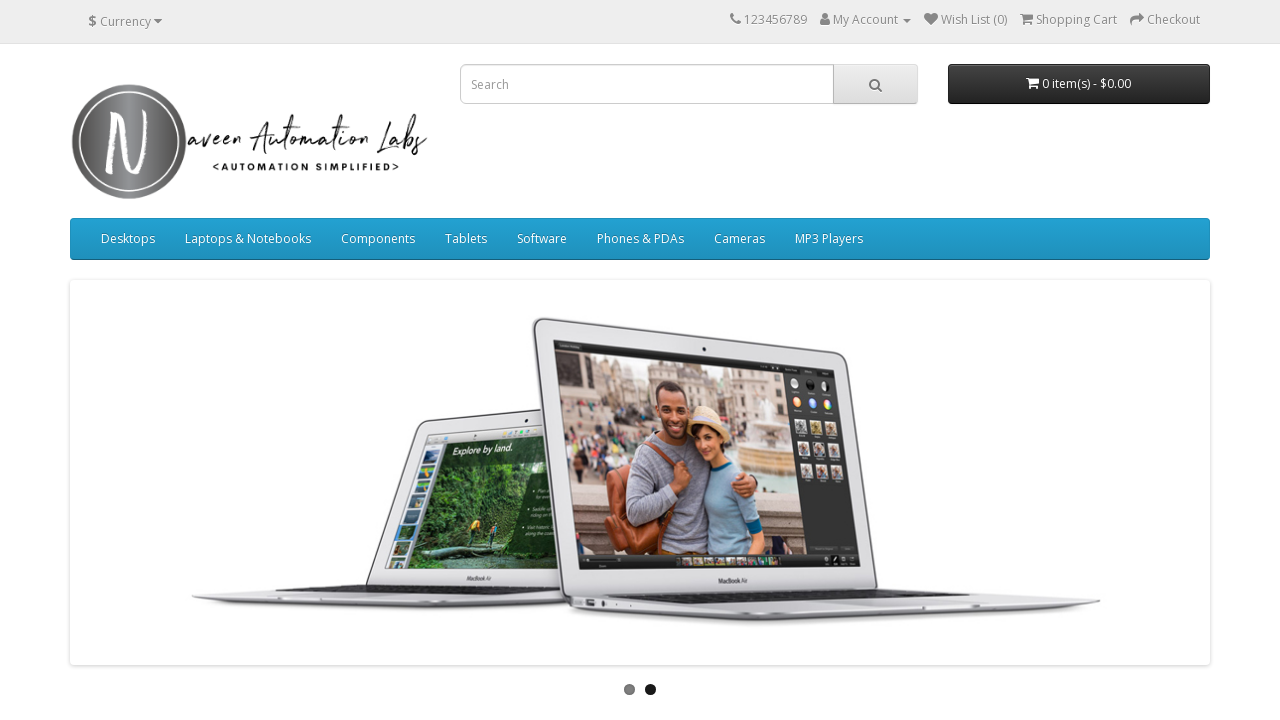

Set viewport size to 300x700
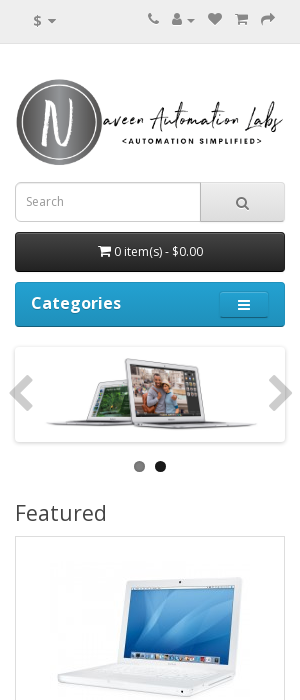

Page loaded - DOM content ready
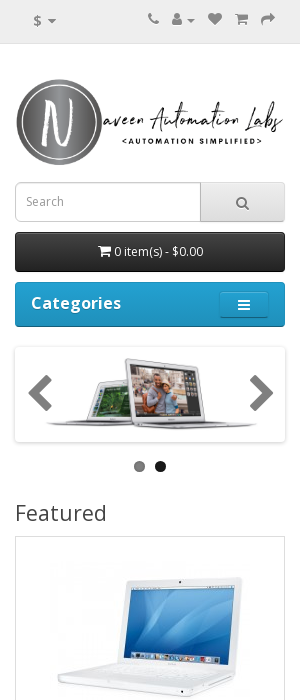

Retrieved page title: Your Store
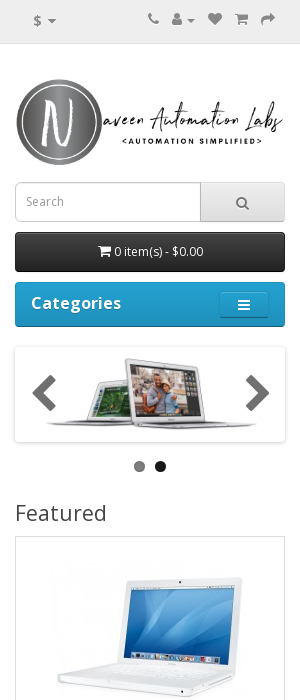

Printed page title to console
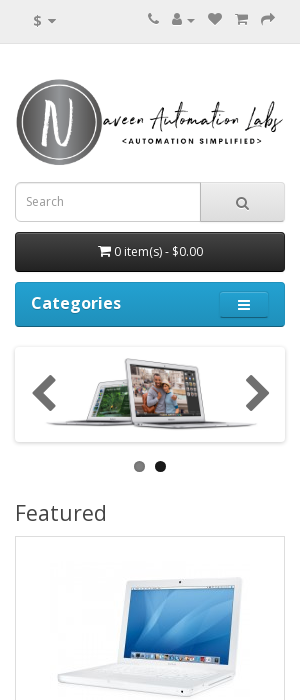

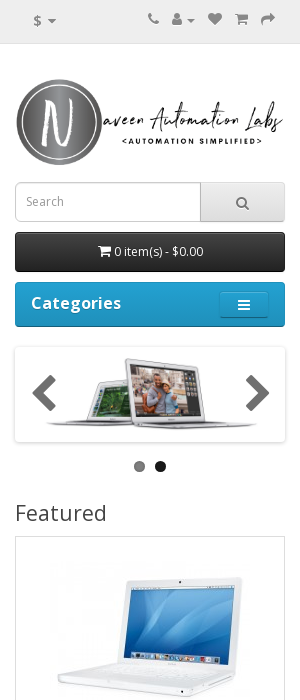